Tests Chelsea FC website search by searching for a footballer and clicking through to verify the profile page URL is correct

Starting URL: https://www.chelseafc.com/en

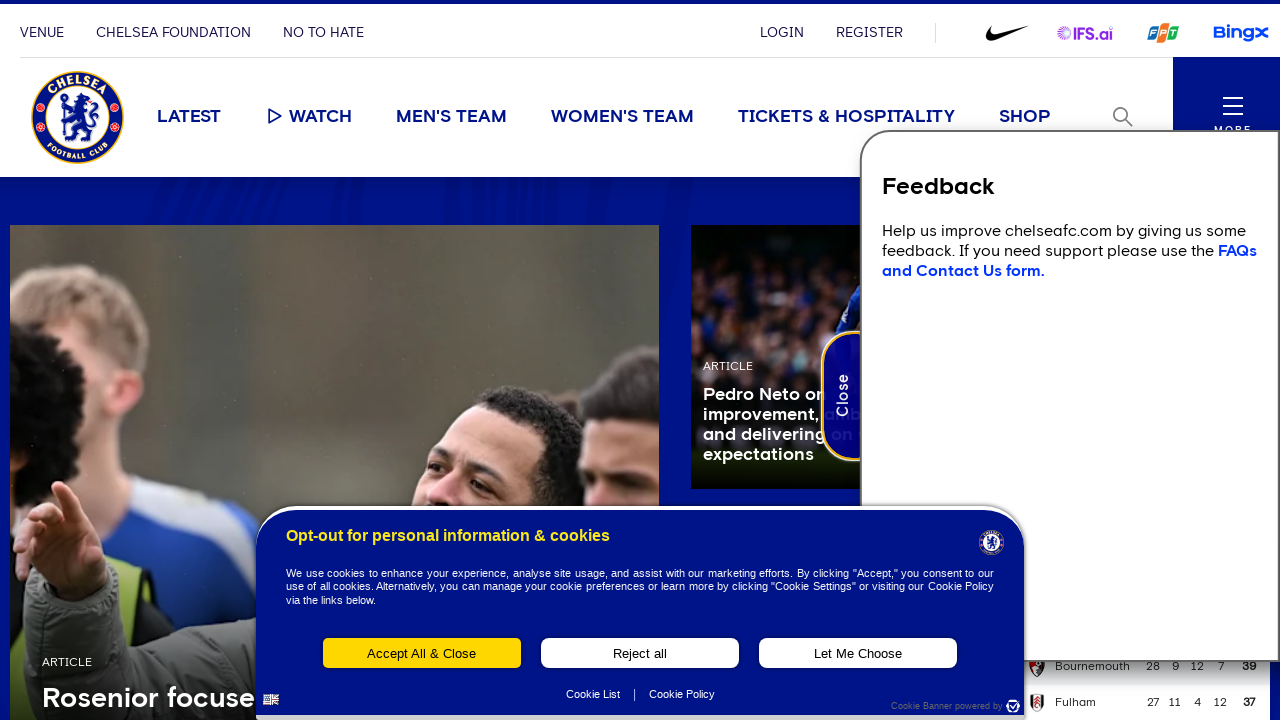

Clicked search toggle to open search field at (1123, 117) on .search-toggle
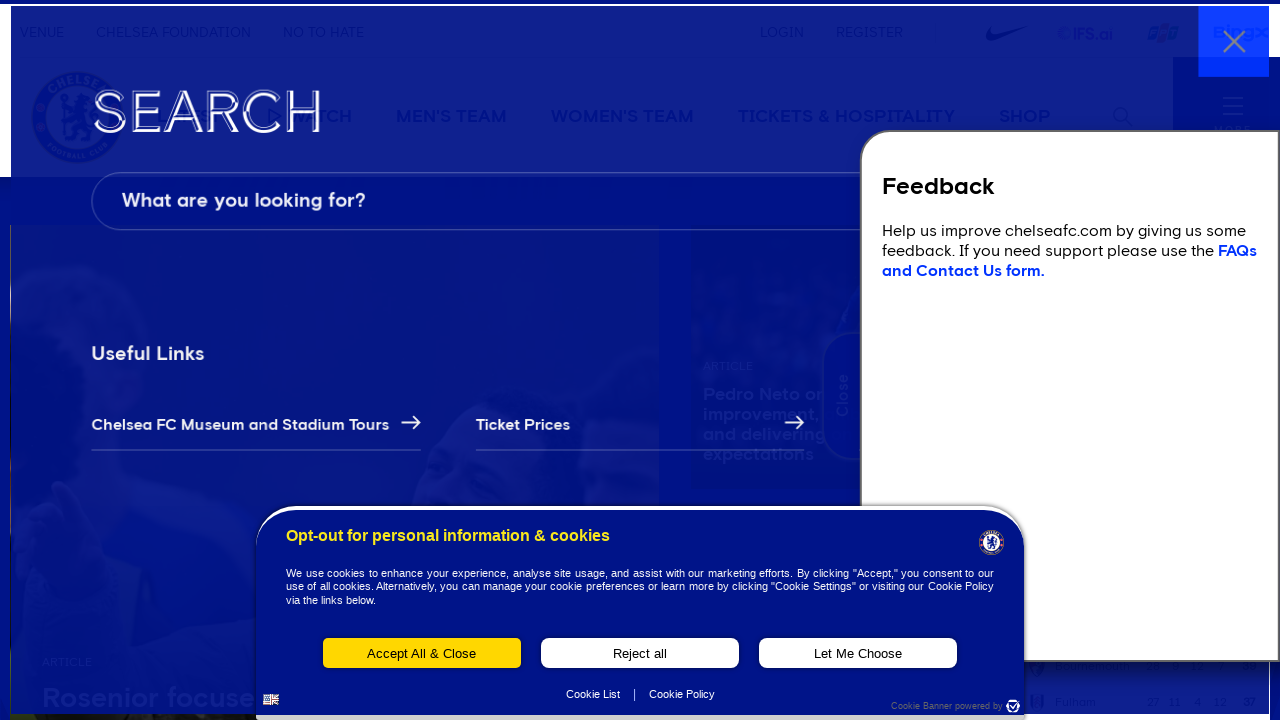

Search field is visible with correct placeholder
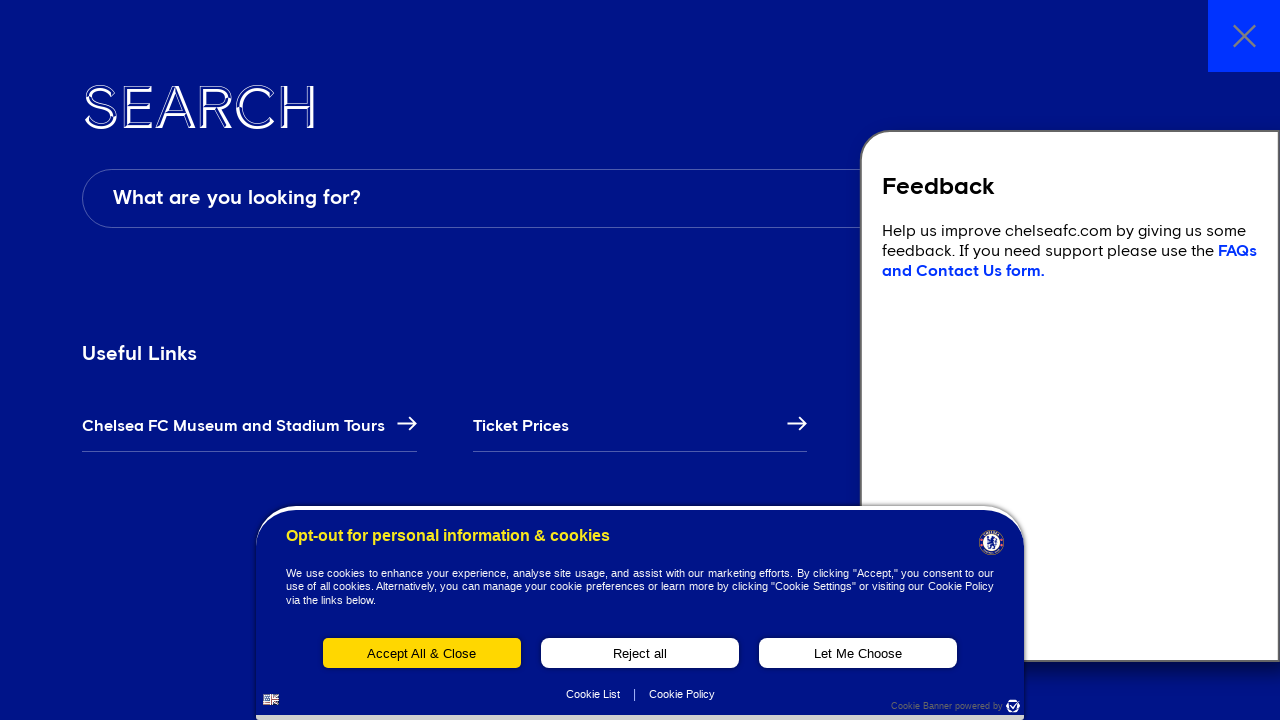

Filled search field with 'Jackson' on [data-testid='search__field']
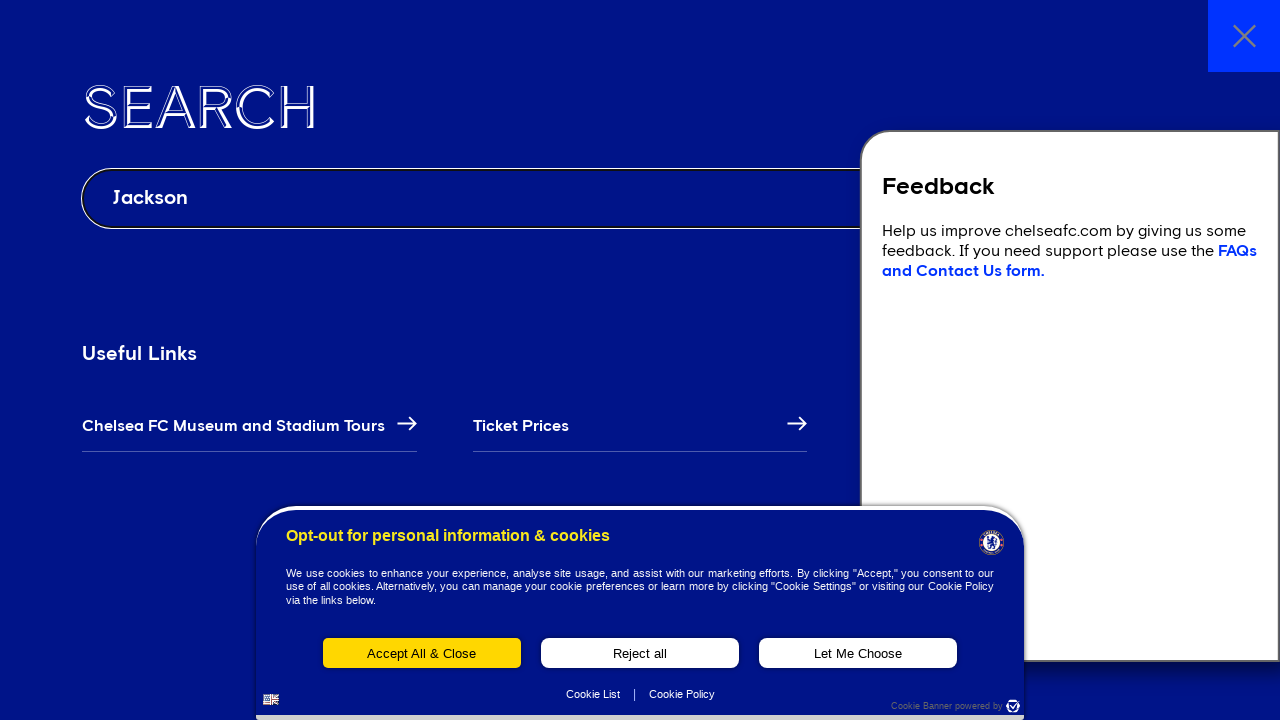

Pressed Enter to search for footballer on [data-testid='search__field']
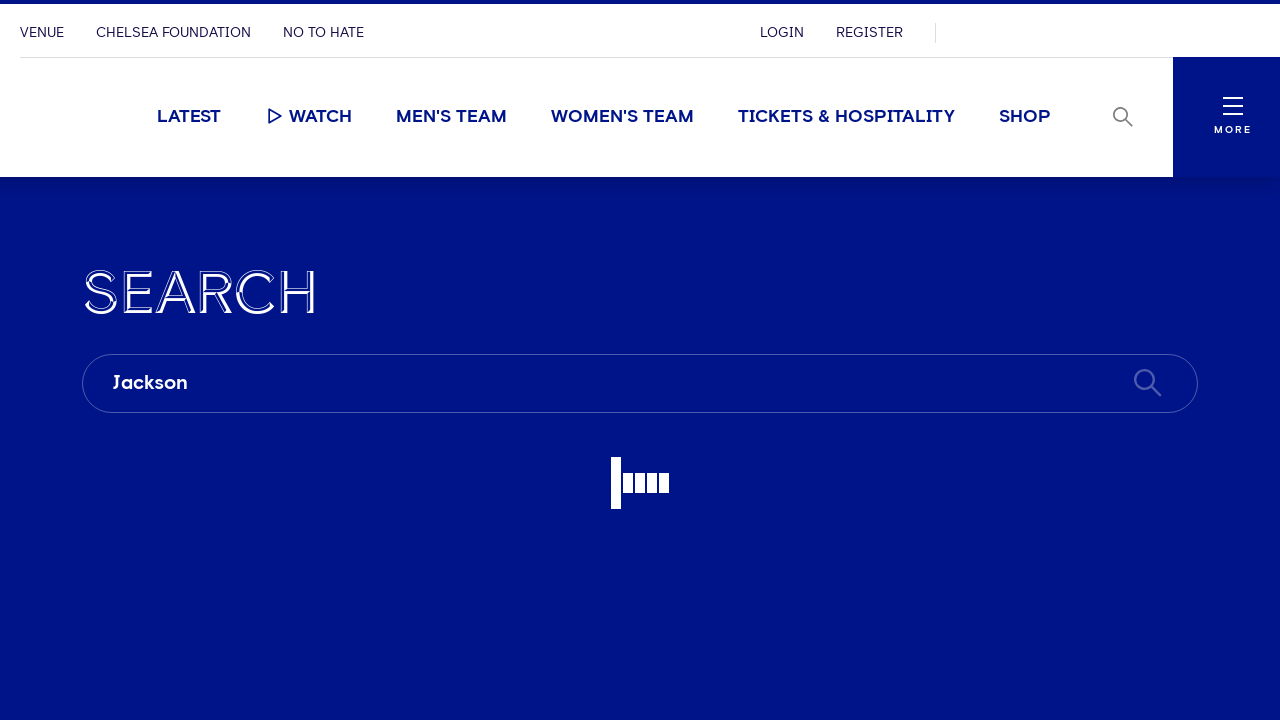

Player card appeared in search results
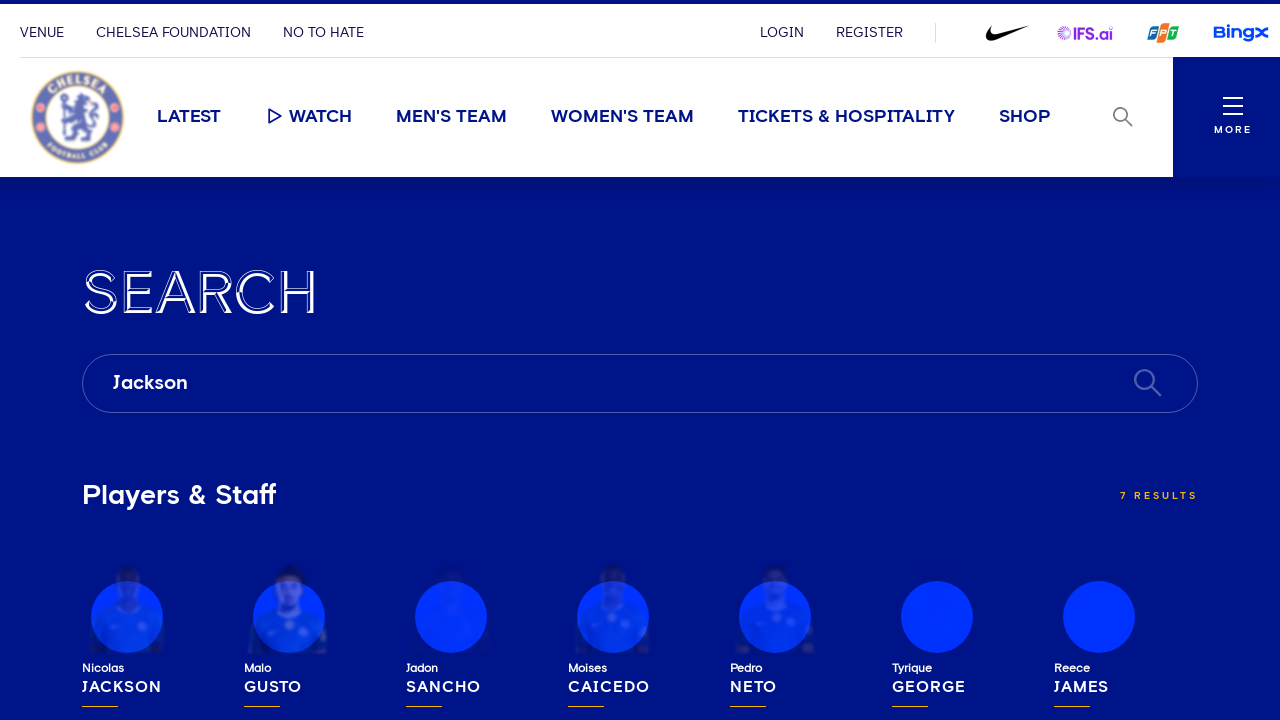

Clicked on player card link at (160, 641) on [data-testid='search-players'] [data-testid='link']
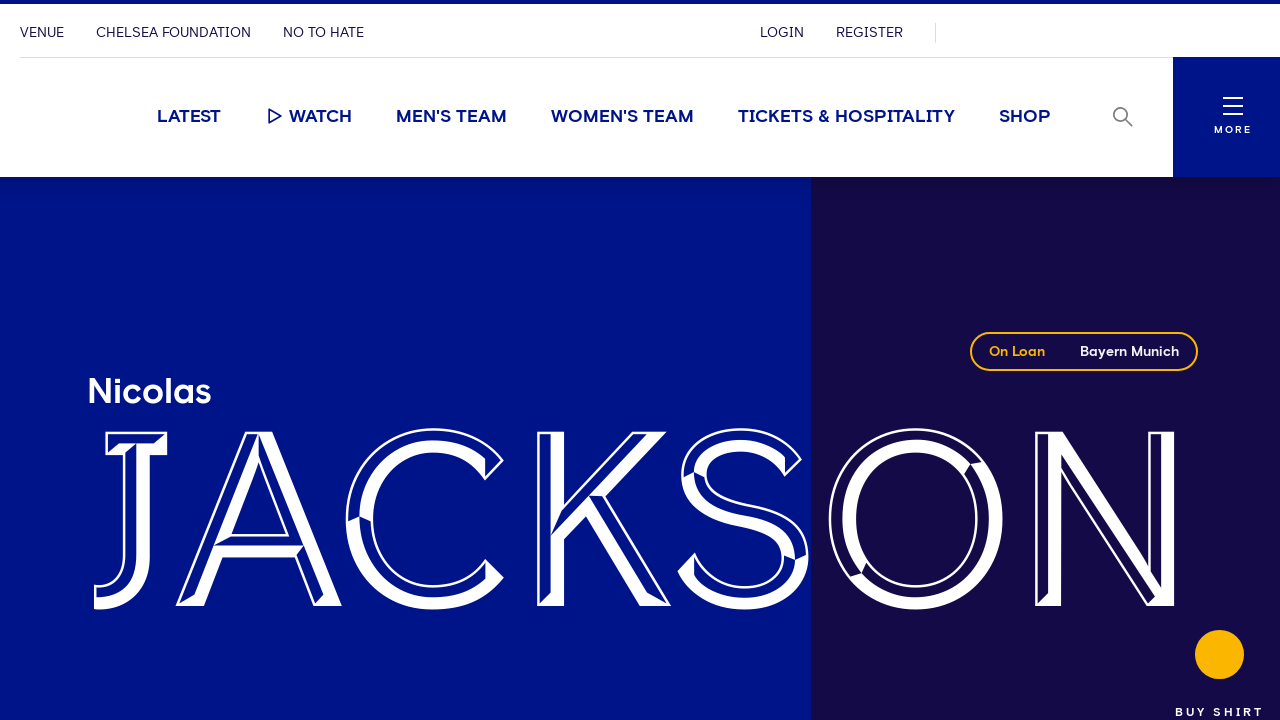

Navigated to Nicolas Jackson's profile page with correct URL
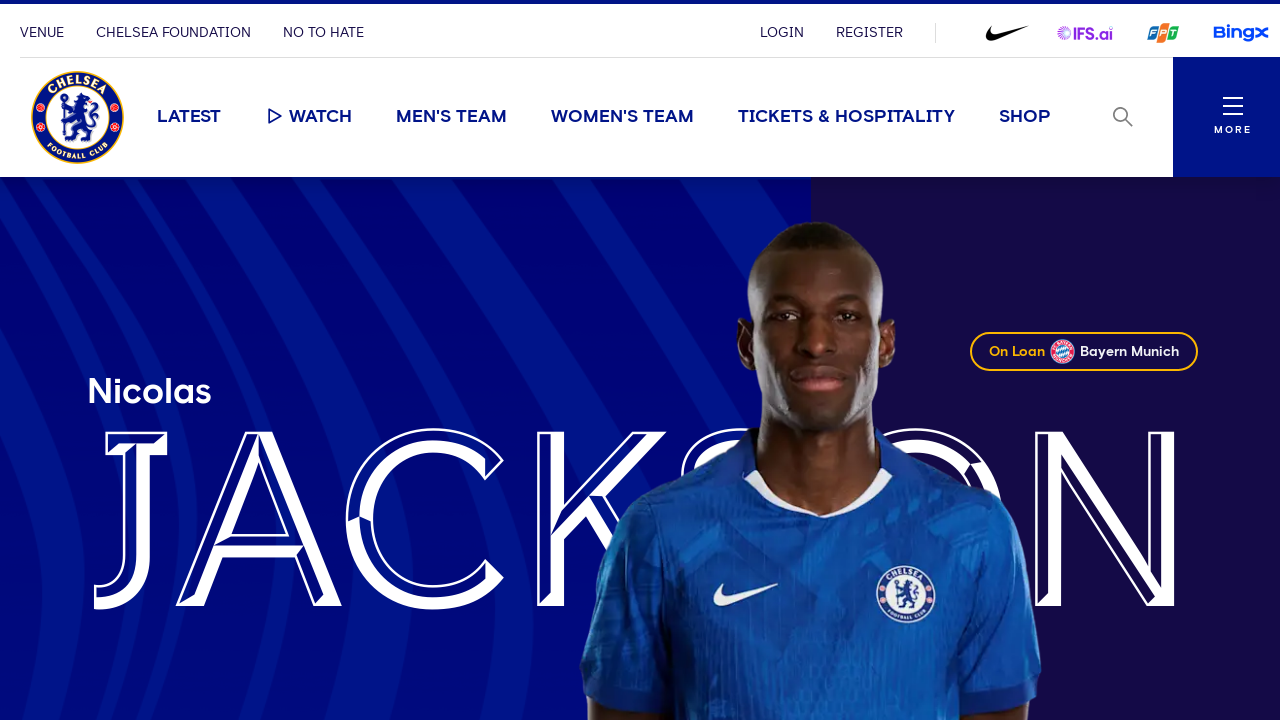

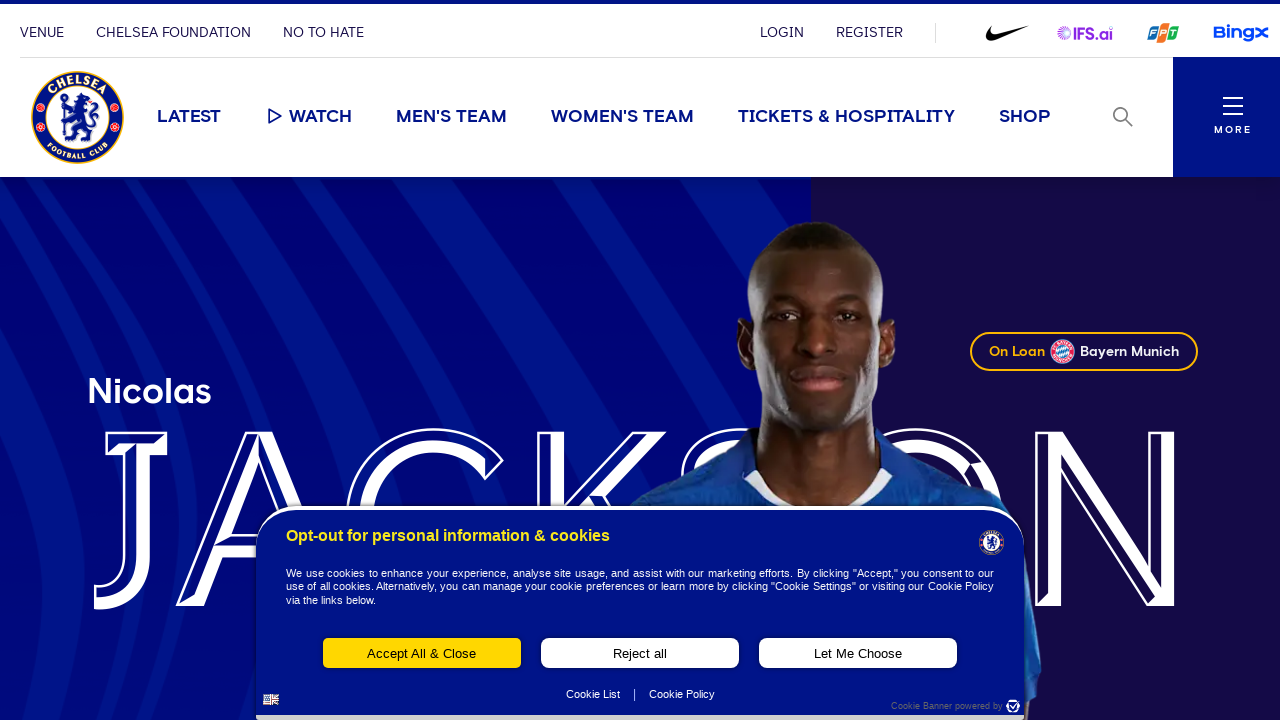